Tests the Add Element button functionality by clicking it multiple times and verifying delete buttons appear

Starting URL: https://the-internet.herokuapp.com/add_remove_elements/

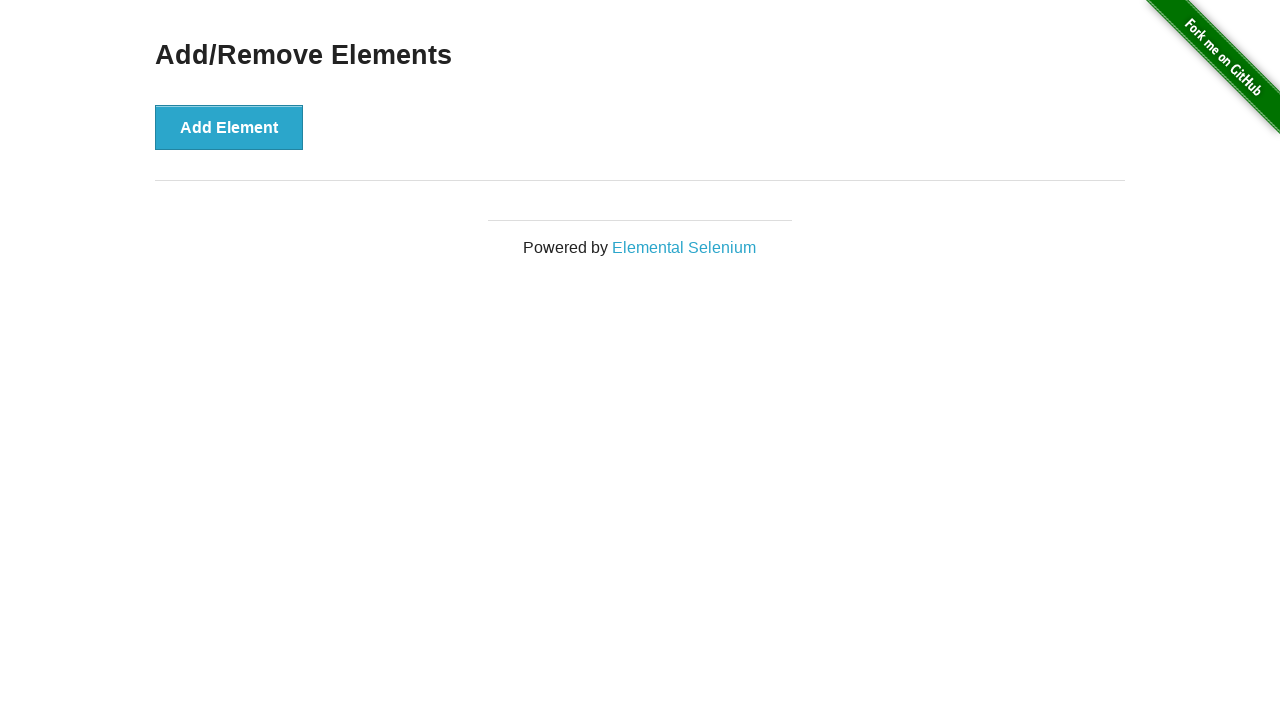

Navigated to Add/Remove Elements page
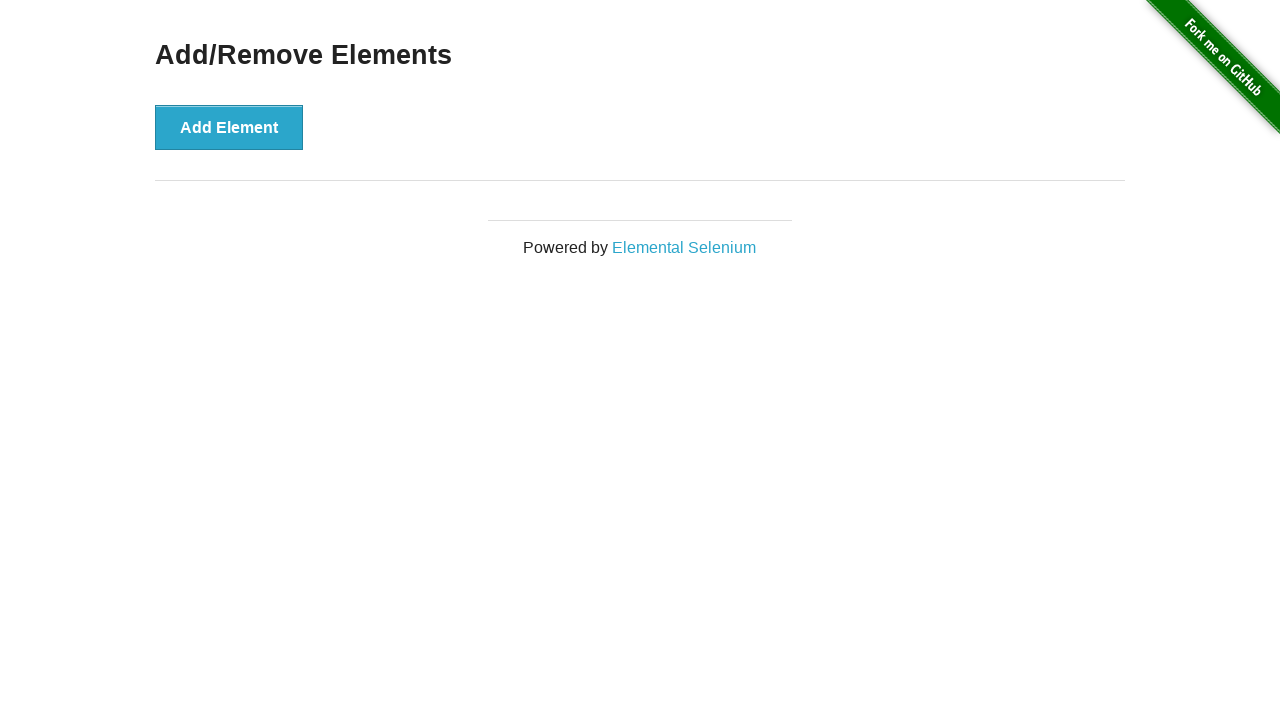

Clicked Add Element button at (229, 127) on xpath=//*[@id='content']/div/button
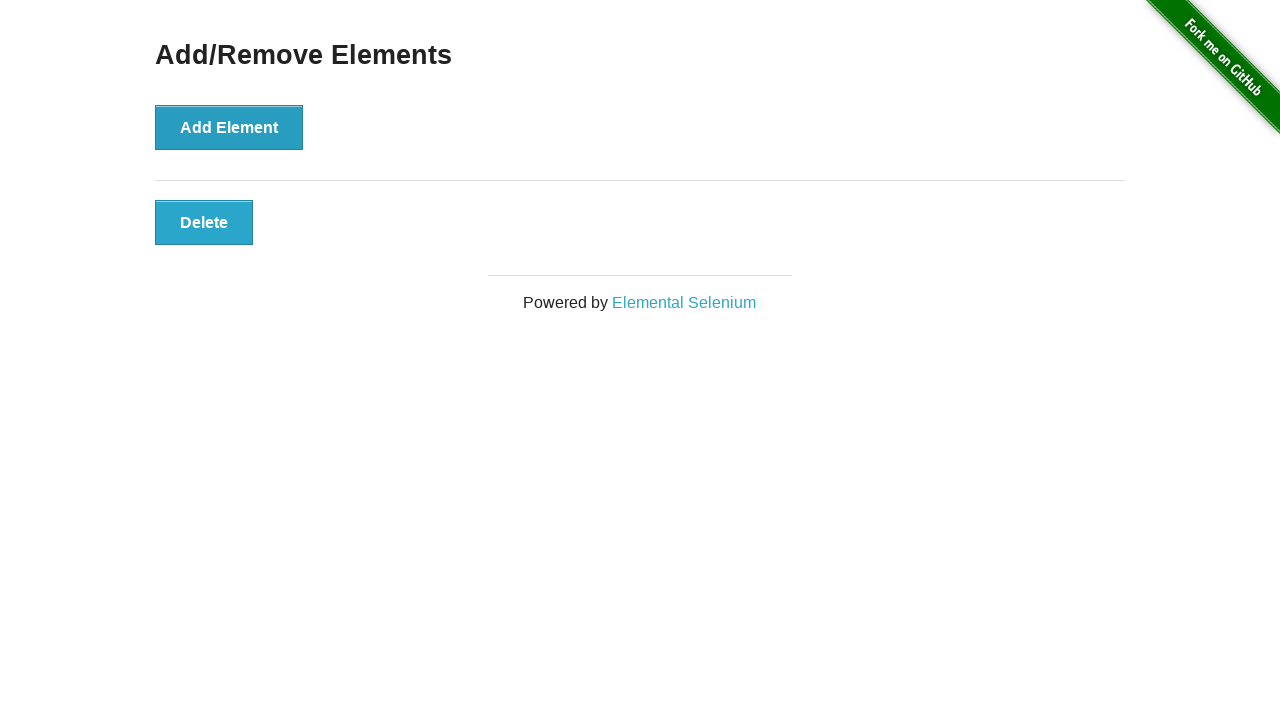

Delete button appeared after clicking Add Element
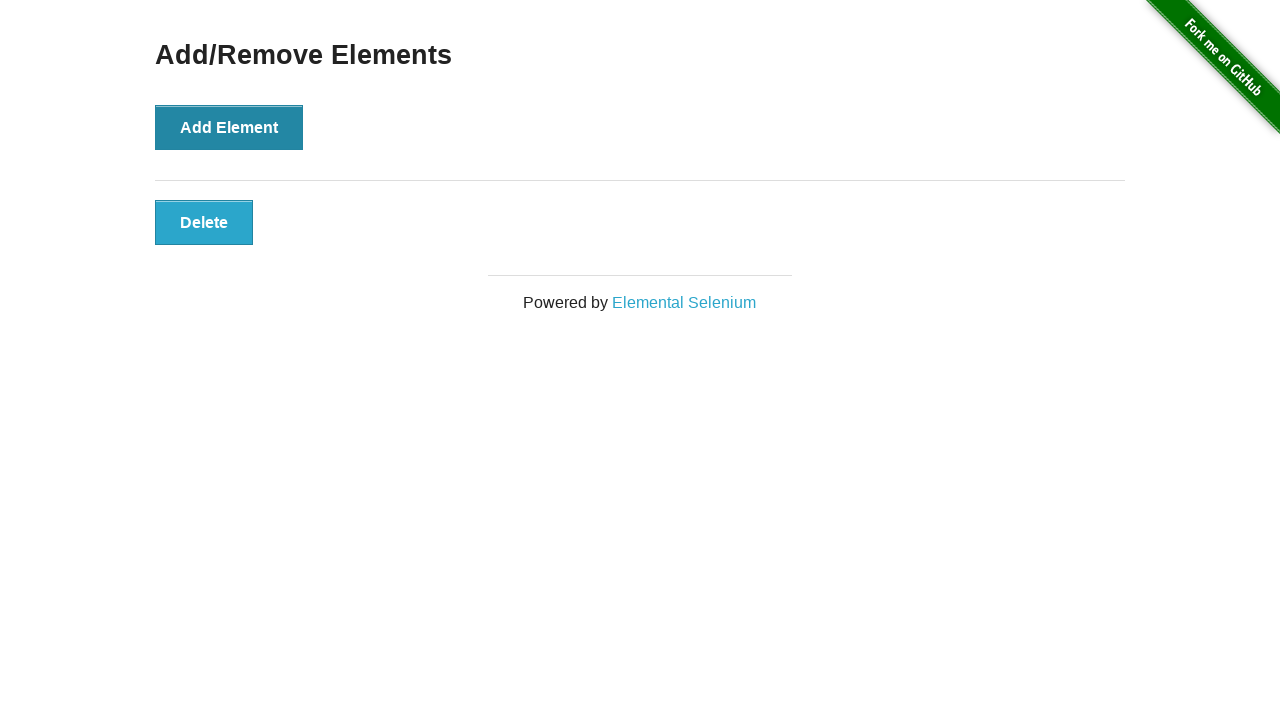

Clicked Add Element button (iteration 1 of 10) at (229, 127) on xpath=//*[@id='content']/div/button
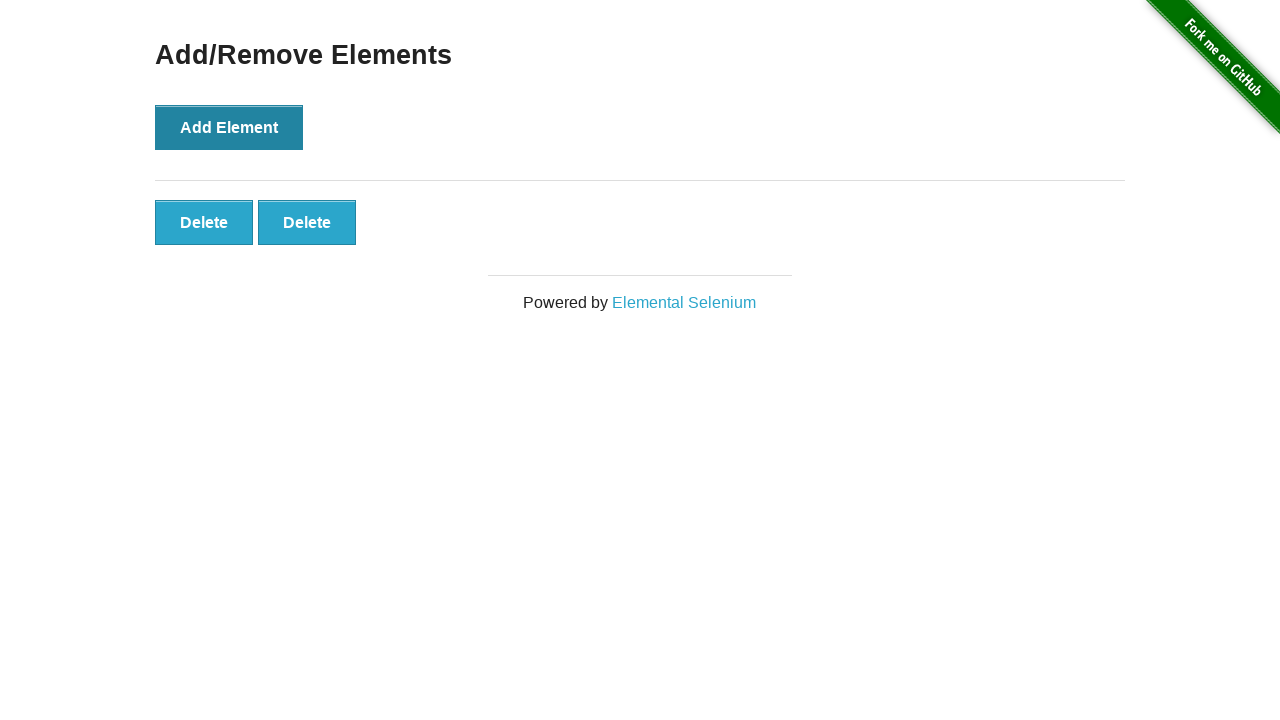

Clicked Add Element button (iteration 2 of 10) at (229, 127) on xpath=//*[@id='content']/div/button
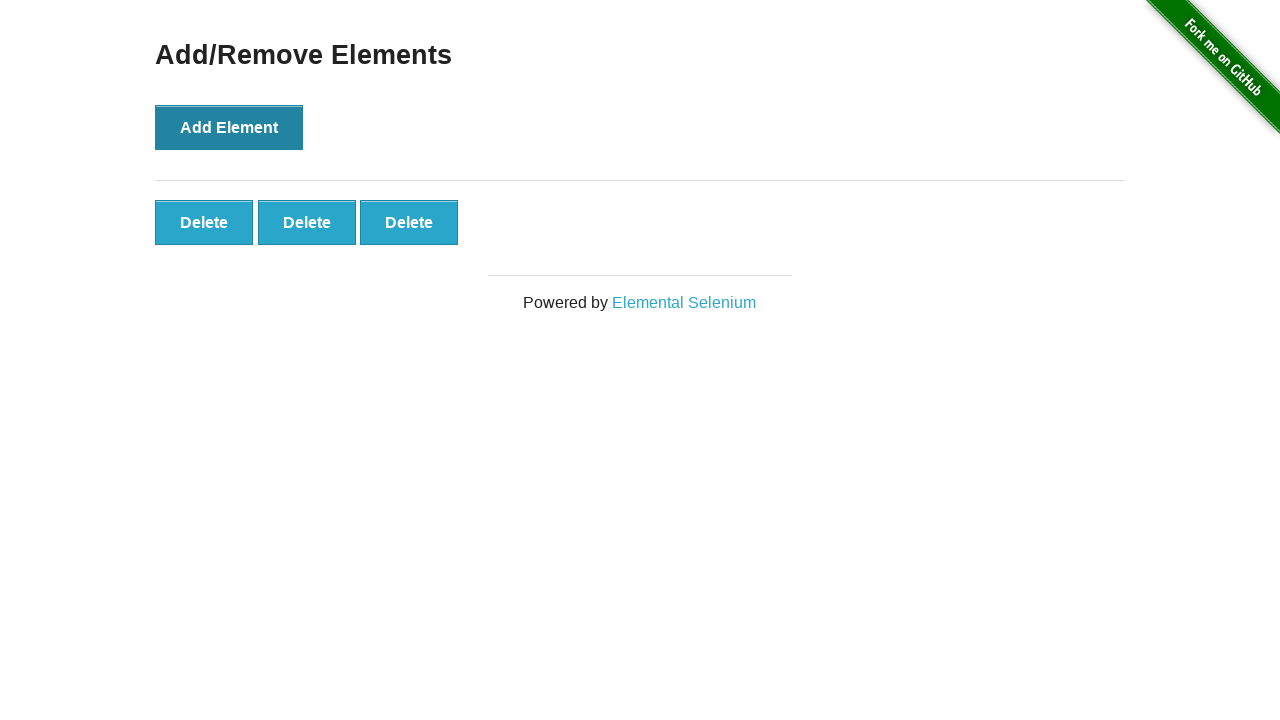

Clicked Add Element button (iteration 3 of 10) at (229, 127) on xpath=//*[@id='content']/div/button
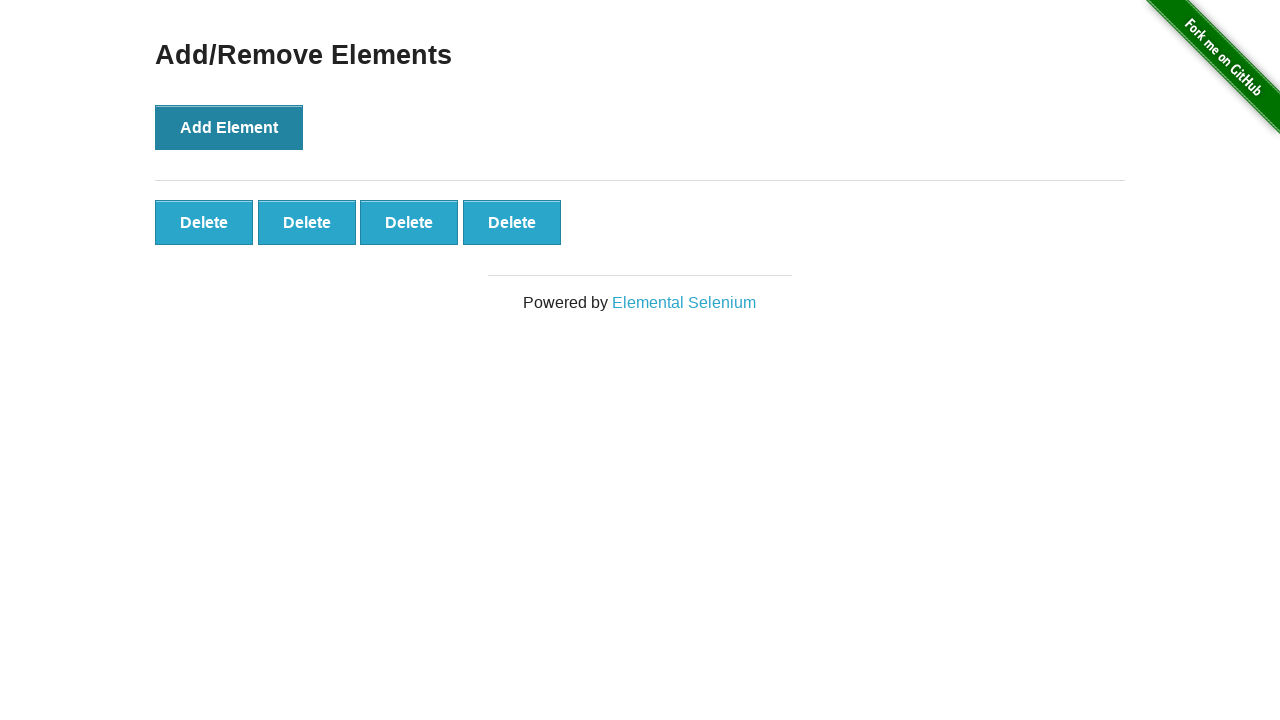

Clicked Add Element button (iteration 4 of 10) at (229, 127) on xpath=//*[@id='content']/div/button
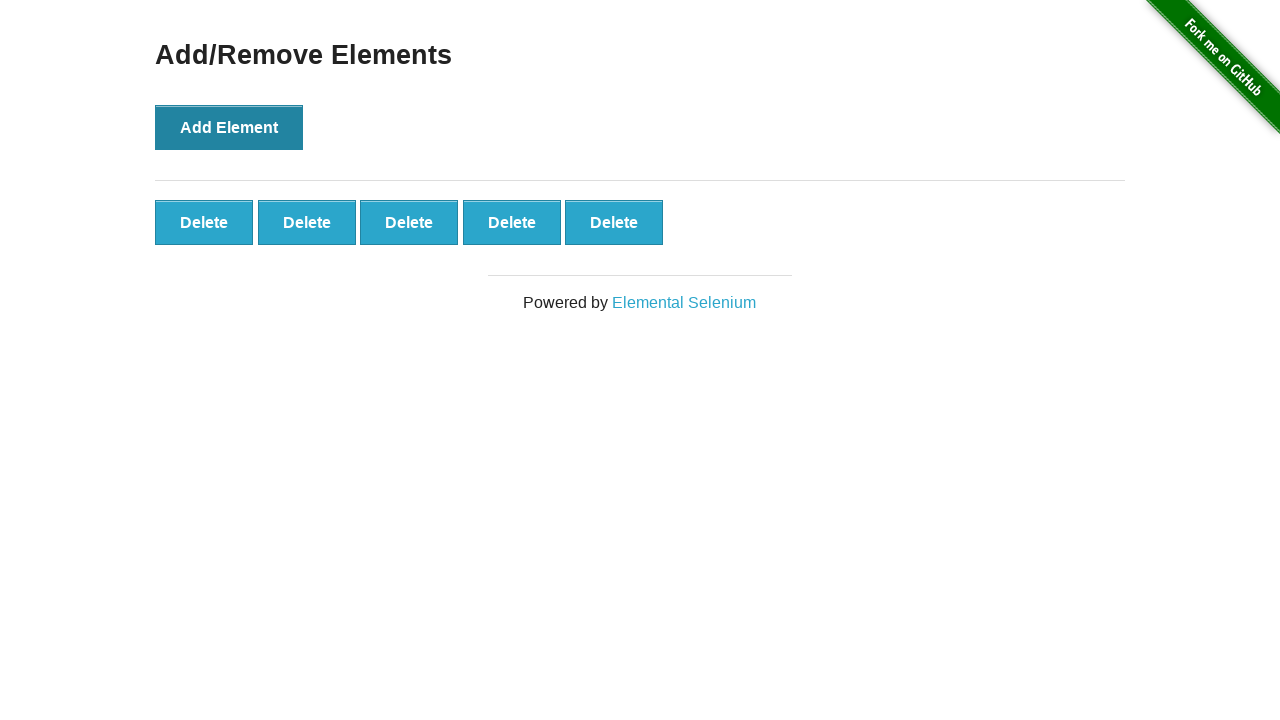

Clicked Add Element button (iteration 5 of 10) at (229, 127) on xpath=//*[@id='content']/div/button
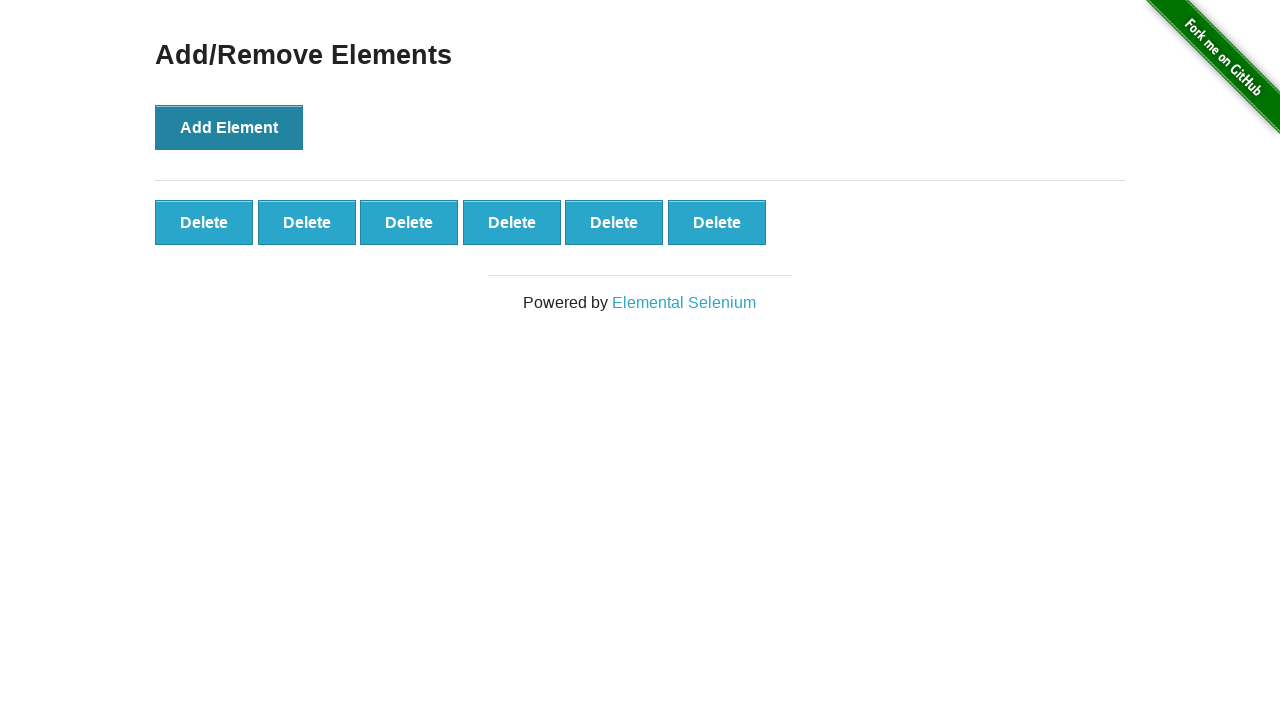

Clicked Add Element button (iteration 6 of 10) at (229, 127) on xpath=//*[@id='content']/div/button
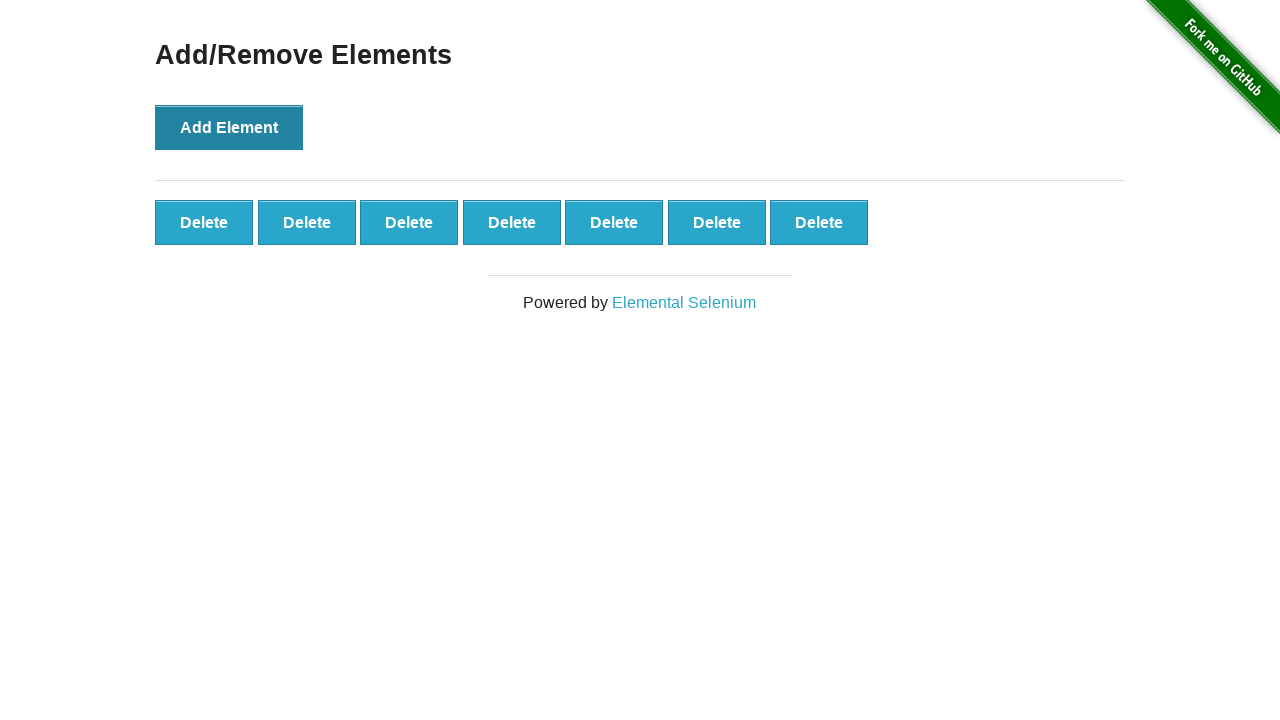

Clicked Add Element button (iteration 7 of 10) at (229, 127) on xpath=//*[@id='content']/div/button
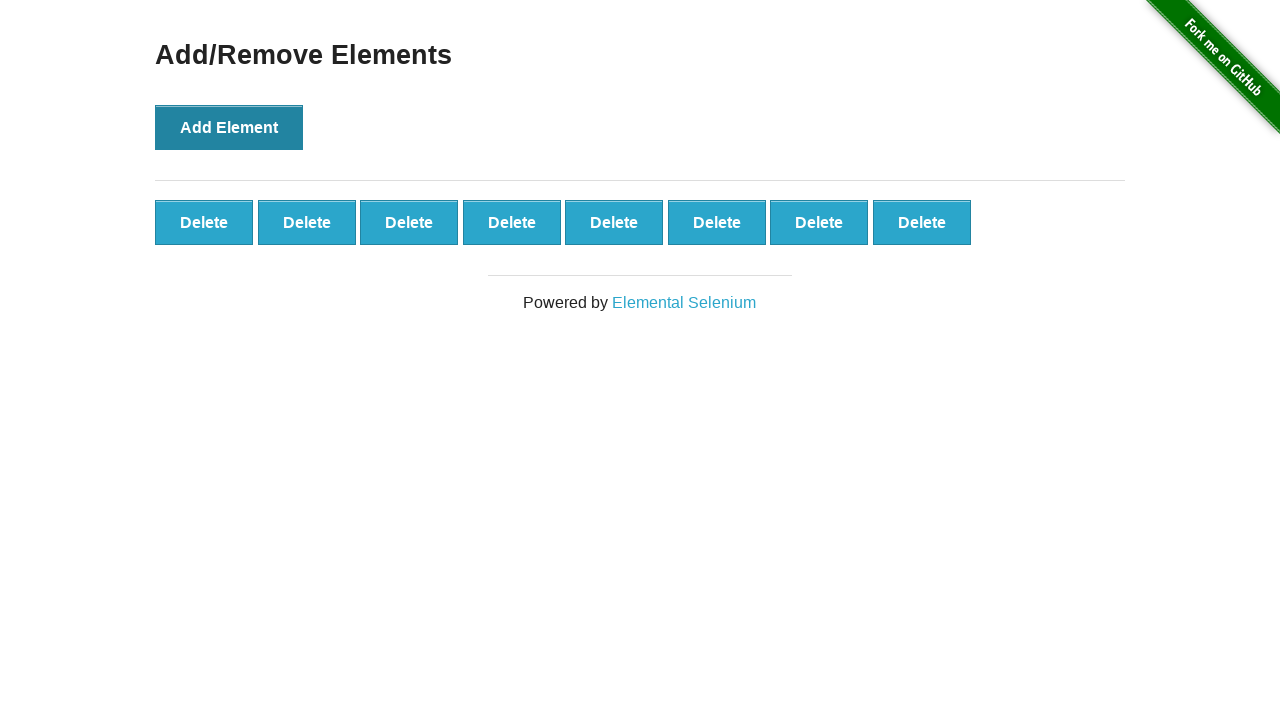

Clicked Add Element button (iteration 8 of 10) at (229, 127) on xpath=//*[@id='content']/div/button
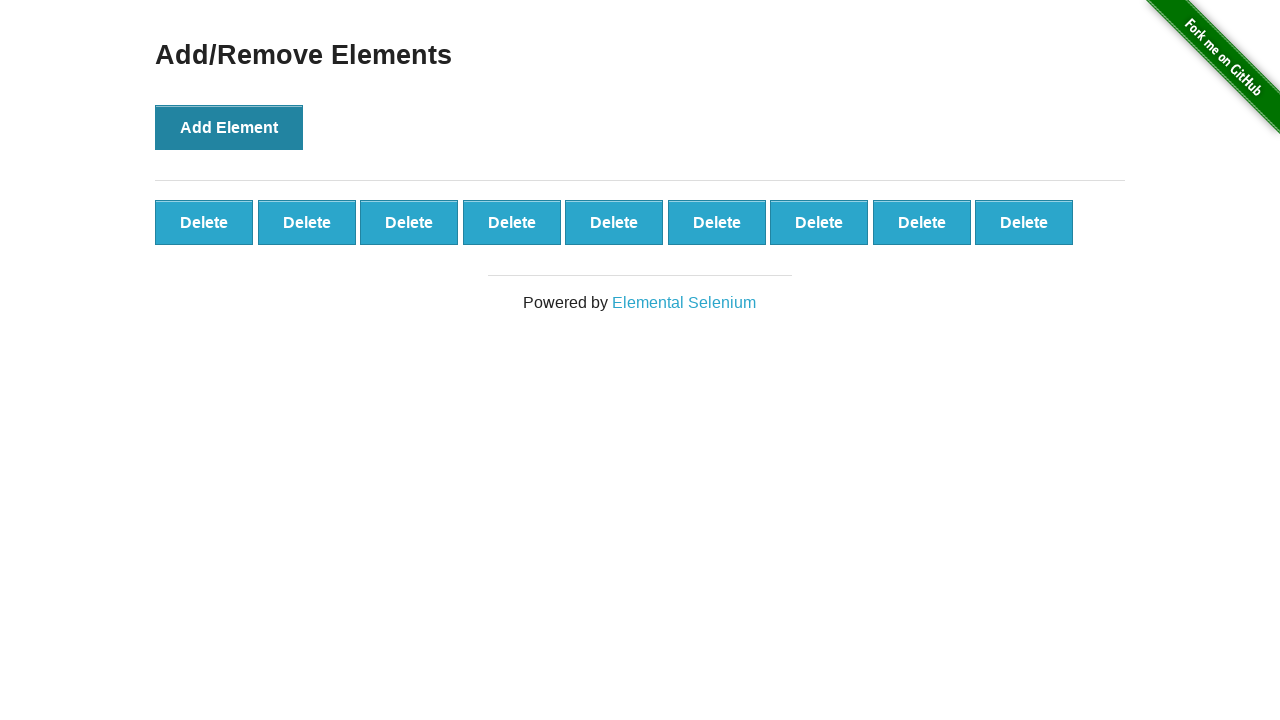

Clicked Add Element button (iteration 9 of 10) at (229, 127) on xpath=//*[@id='content']/div/button
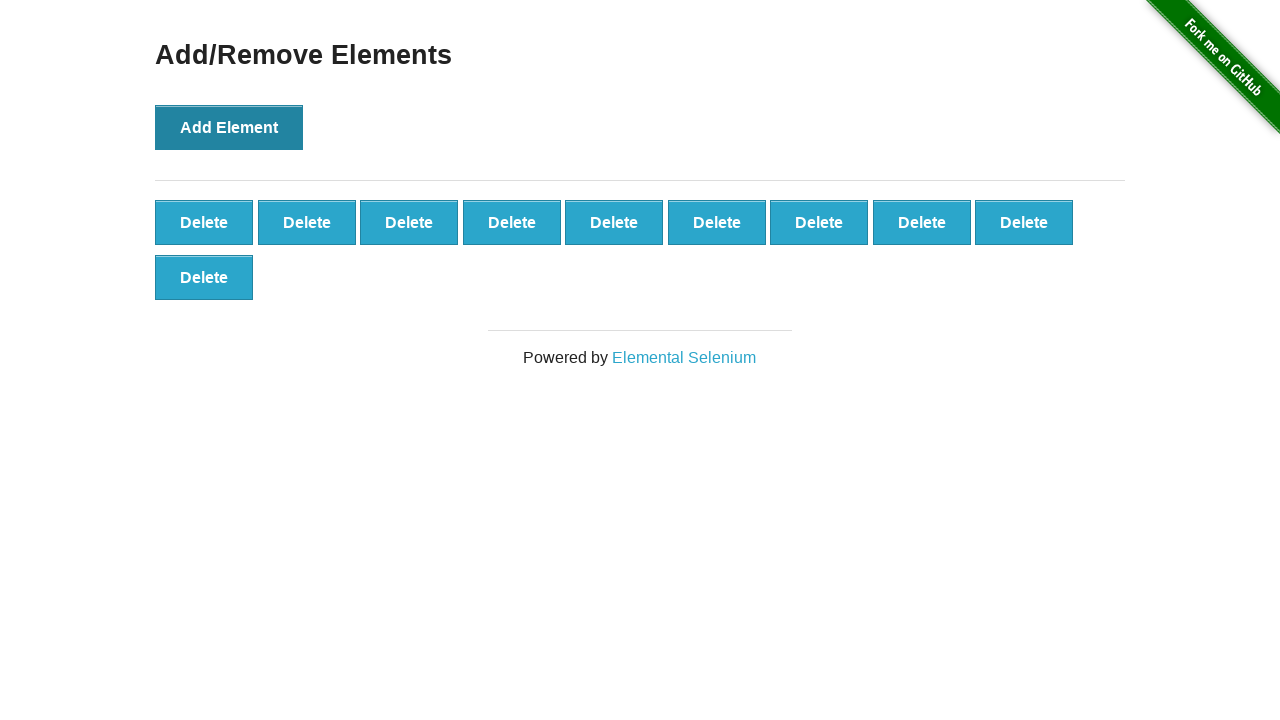

Clicked Add Element button (iteration 10 of 10) at (229, 127) on xpath=//*[@id='content']/div/button
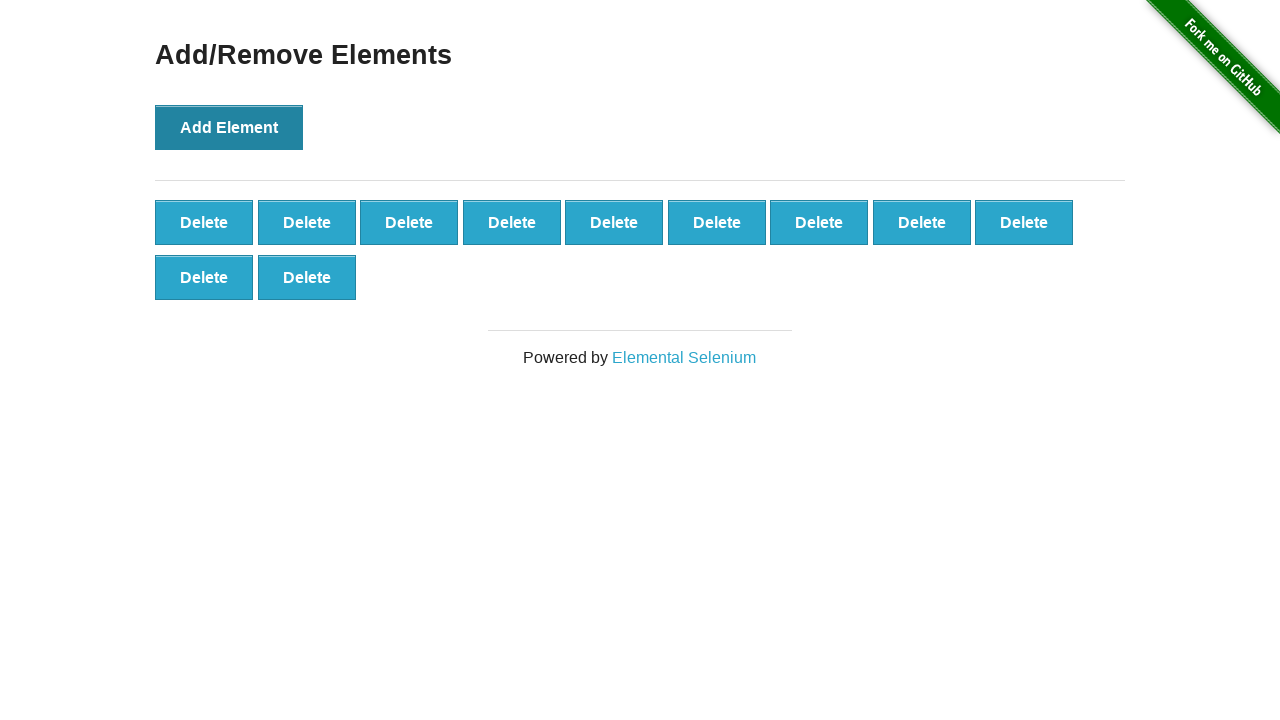

Waited for delete buttons to be present
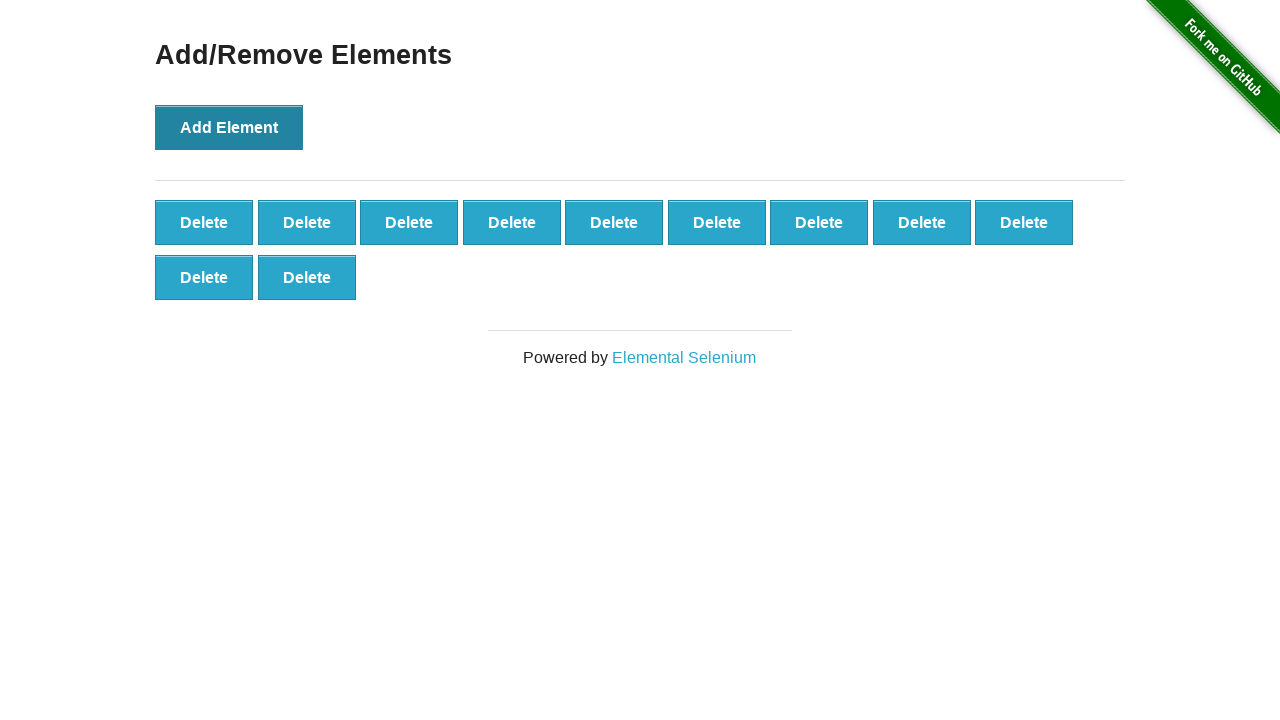

Verified 11 delete buttons are present
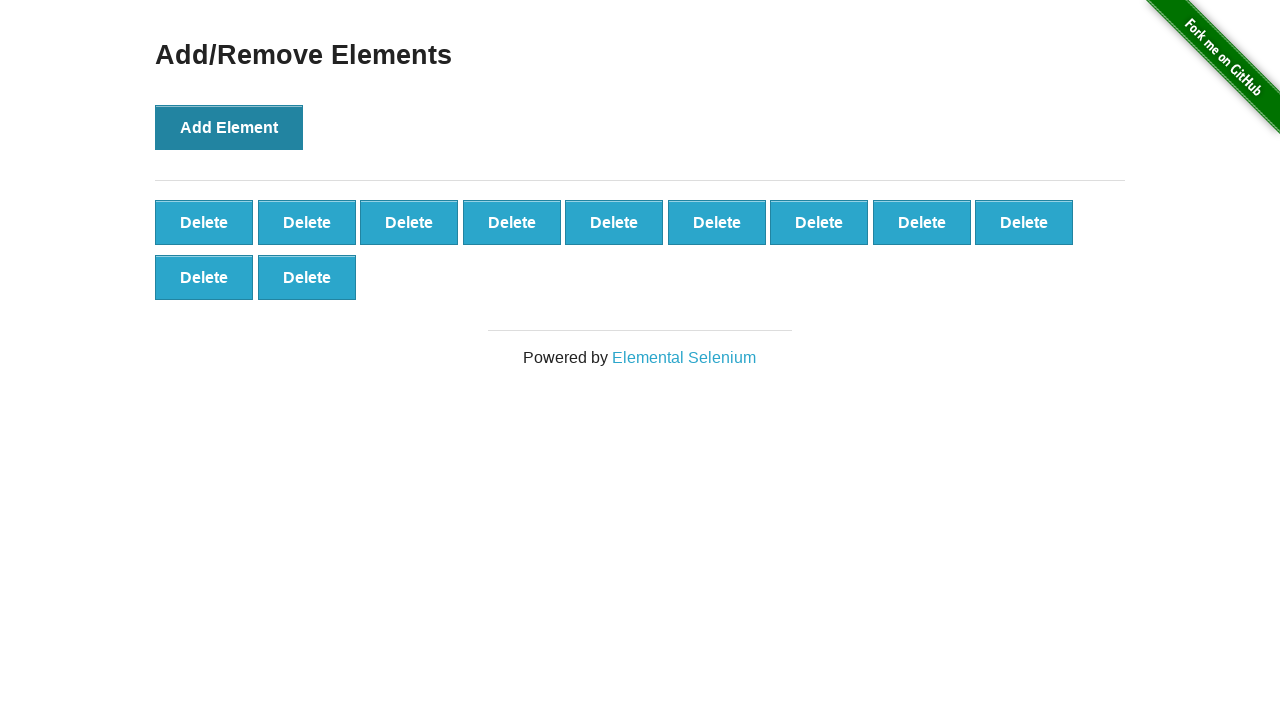

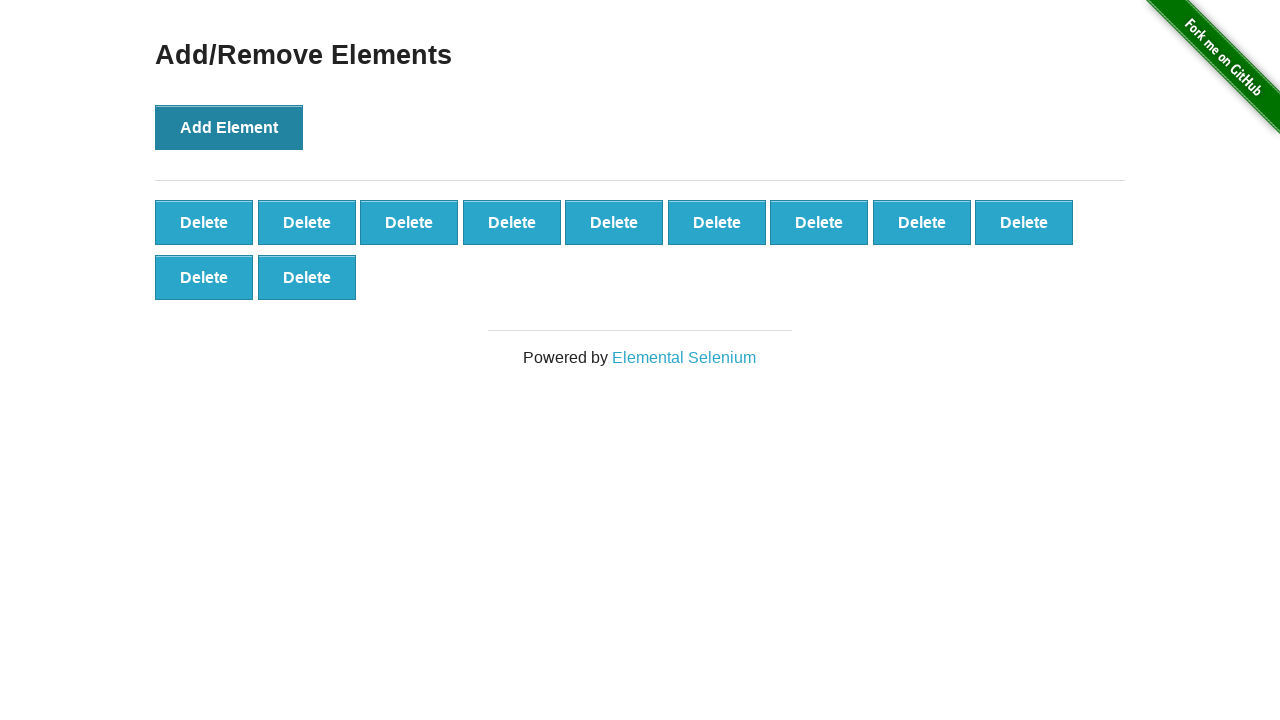